Opens the checkboxes demo page and clicks on the first checkbox to toggle its state

Starting URL: https://the-internet.herokuapp.com/checkboxes

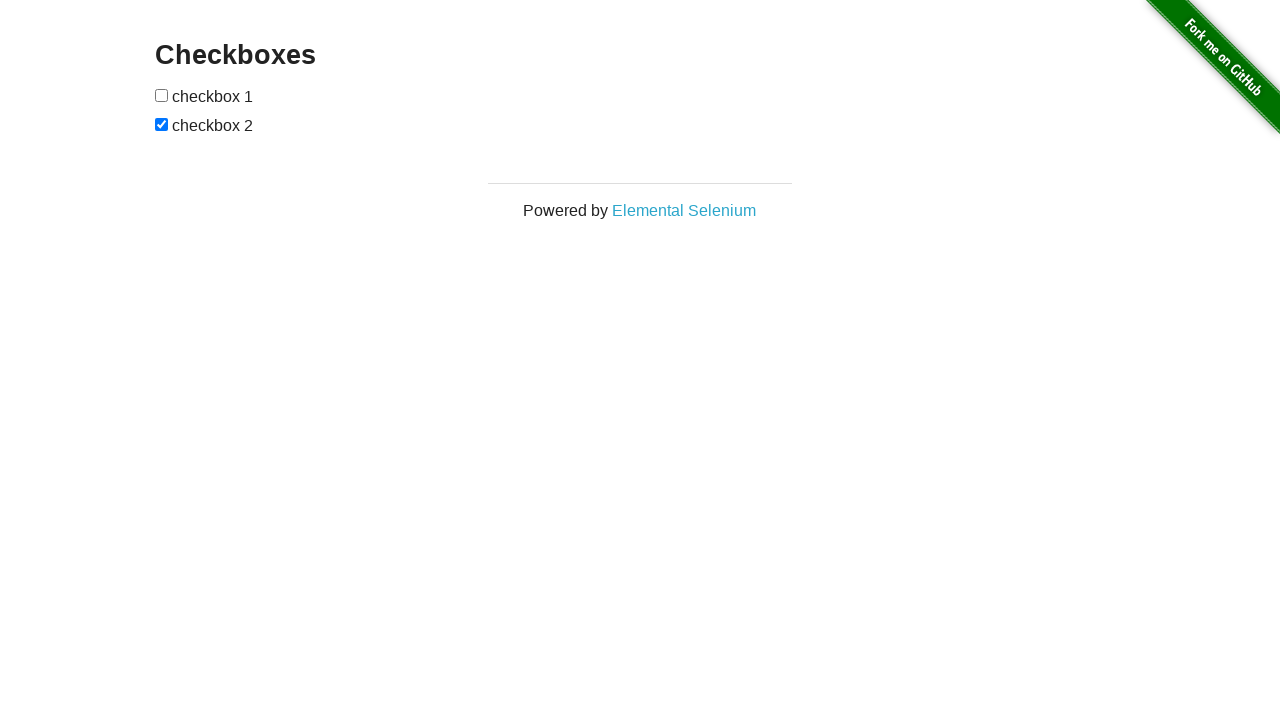

Navigated to the checkboxes demo page
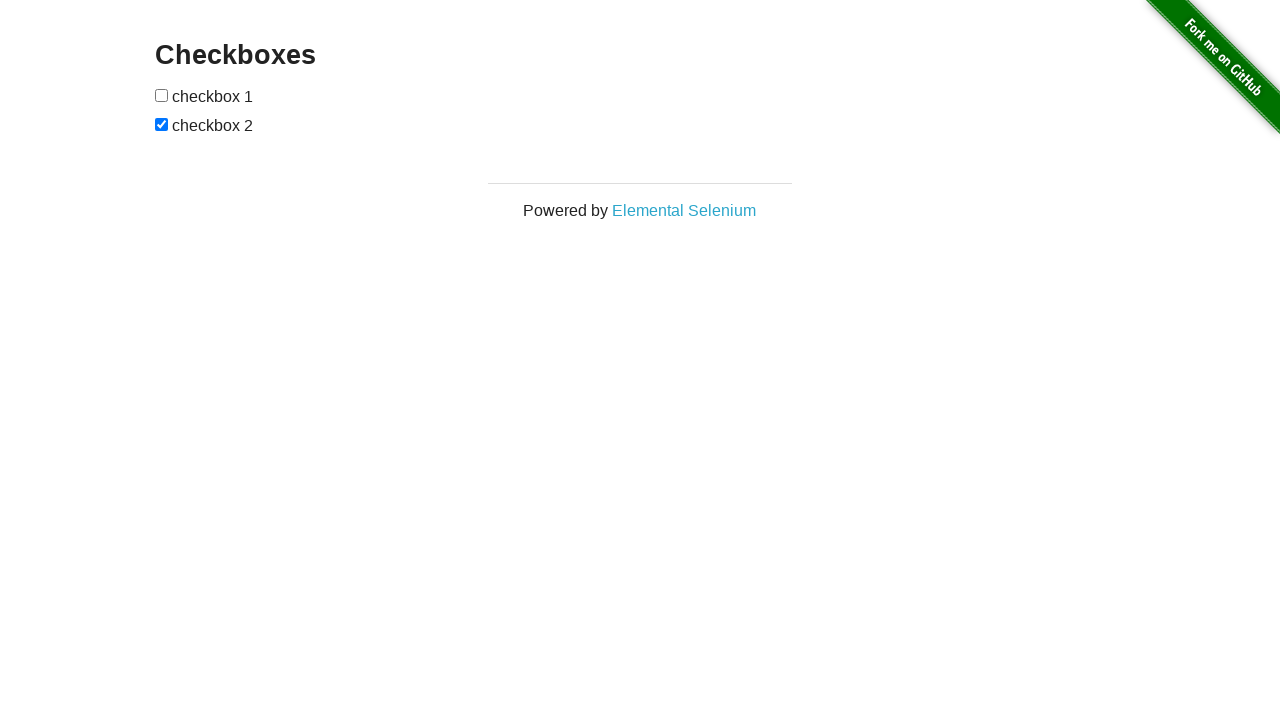

Clicked the first checkbox to toggle its state at (162, 95) on xpath=//*[@id="checkboxes"]/input[1]
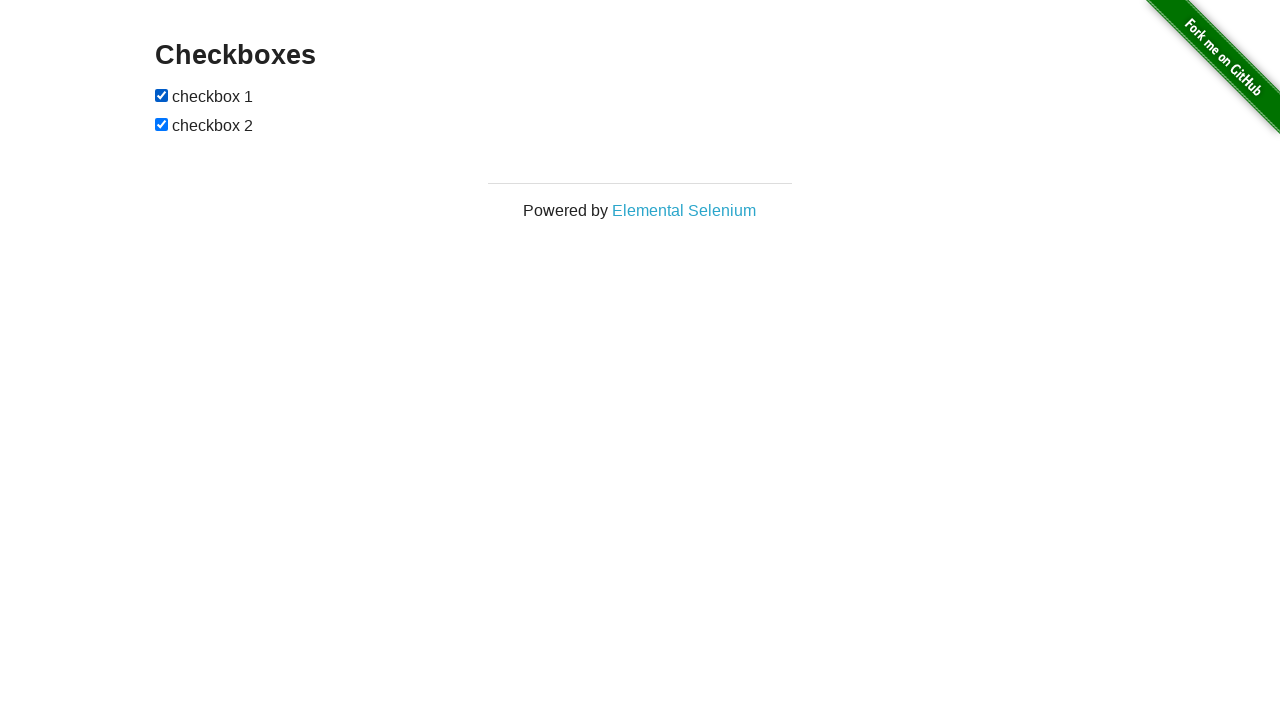

Waited briefly to observe the state change
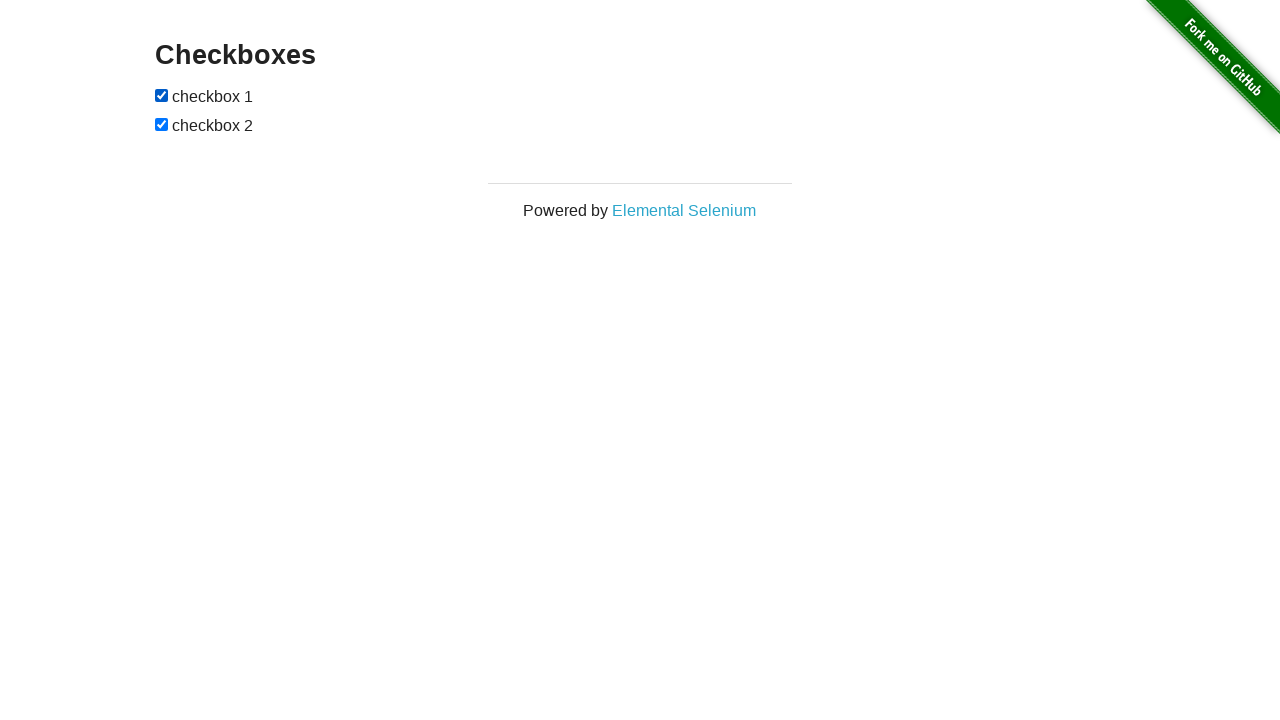

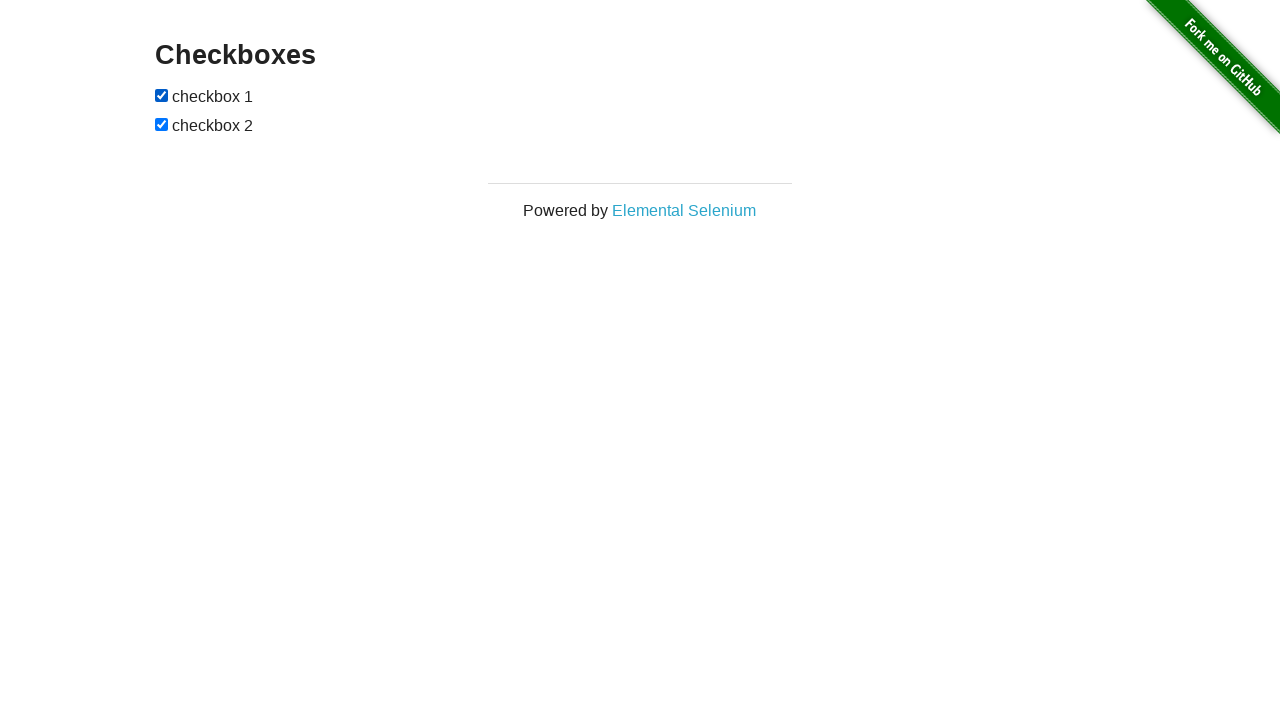